Tests that the input field is cleared after adding a todo item

Starting URL: https://demo.playwright.dev/todomvc

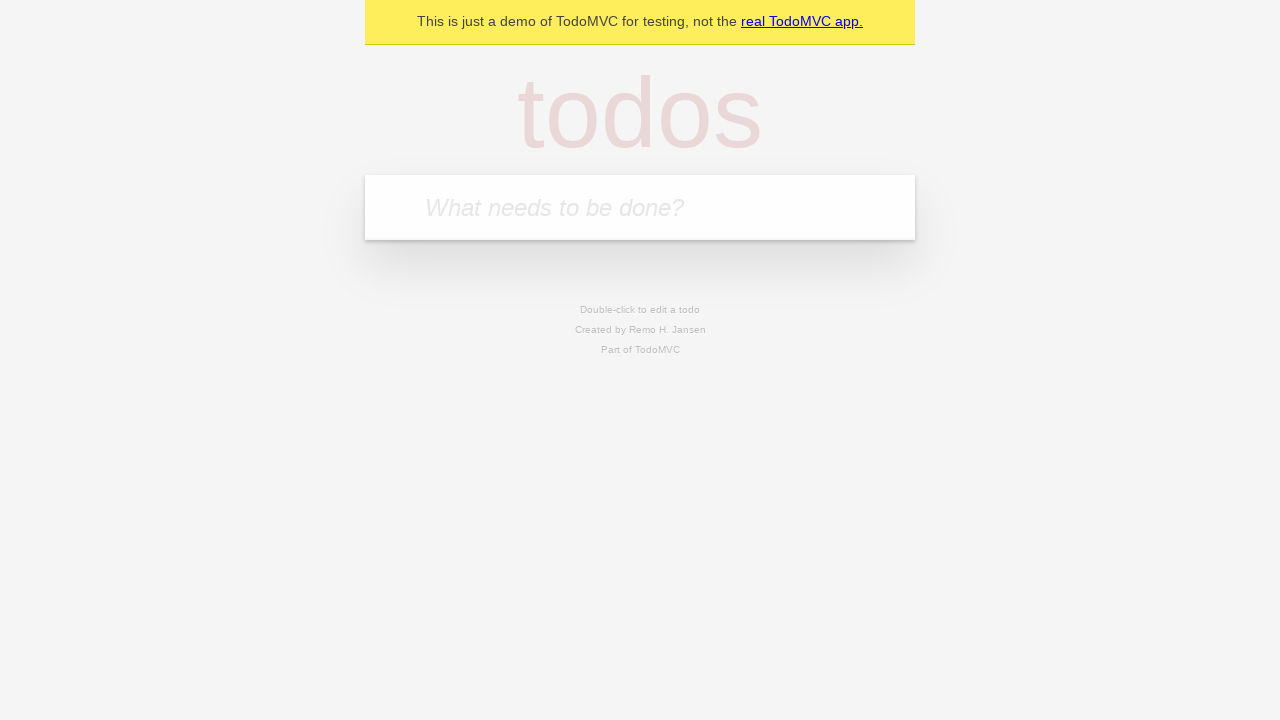

Filled input field with 'buy some cheese' on .new-todo
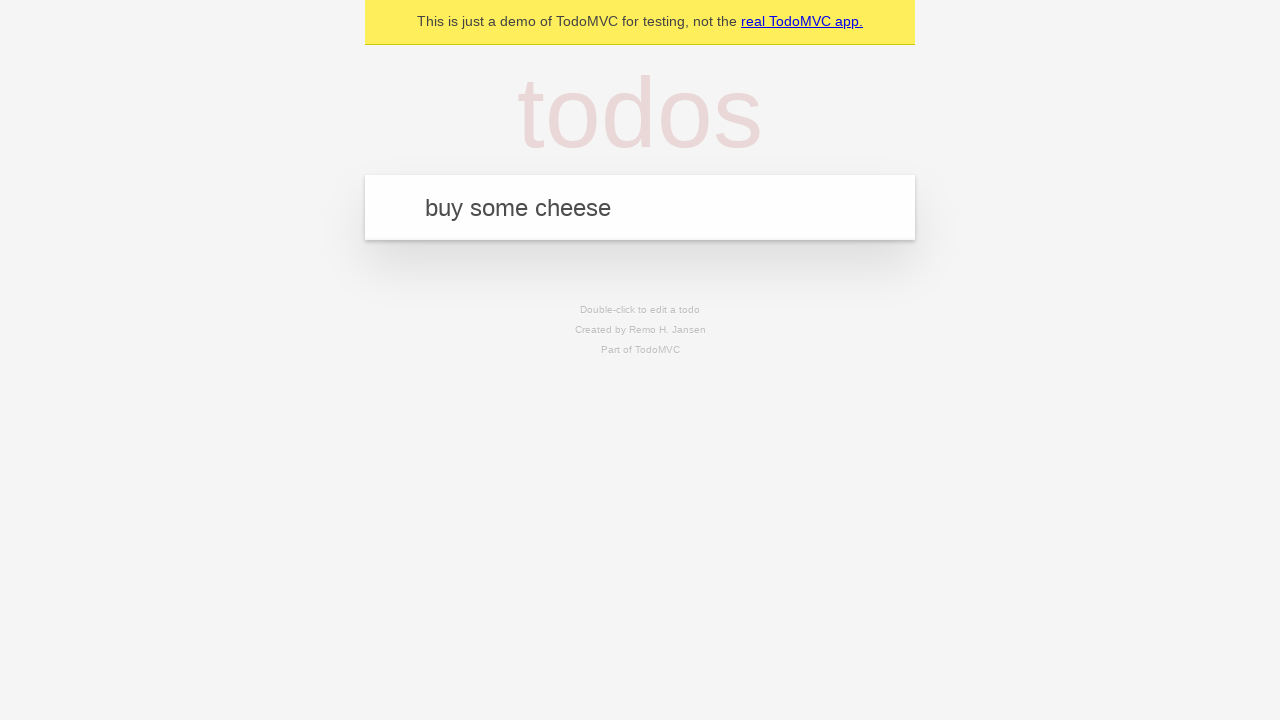

Pressed Enter to add todo item on .new-todo
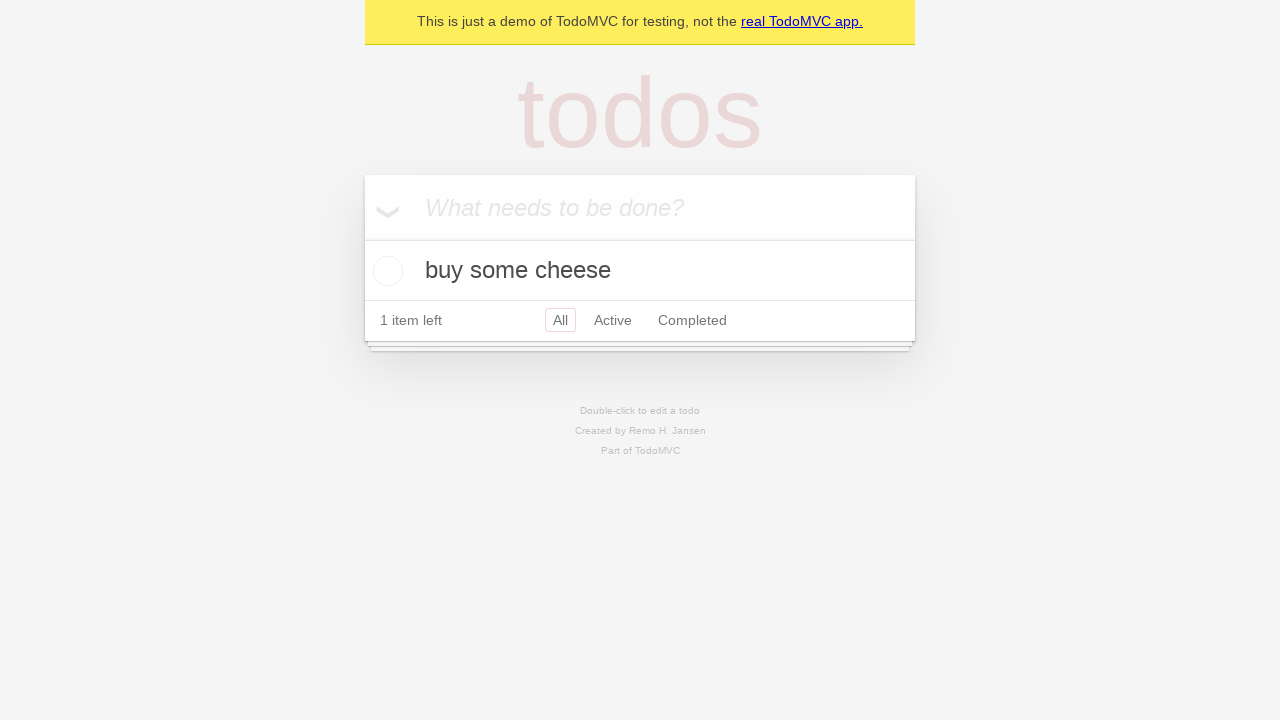

Todo item appeared in list
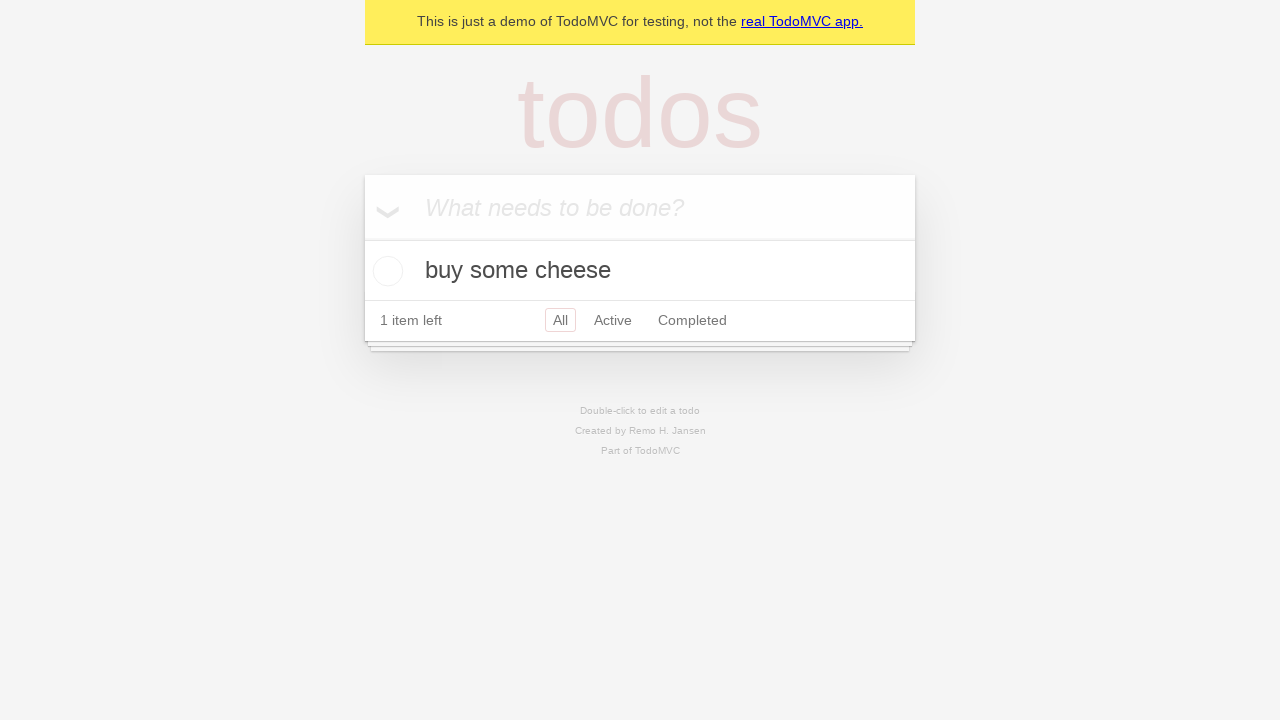

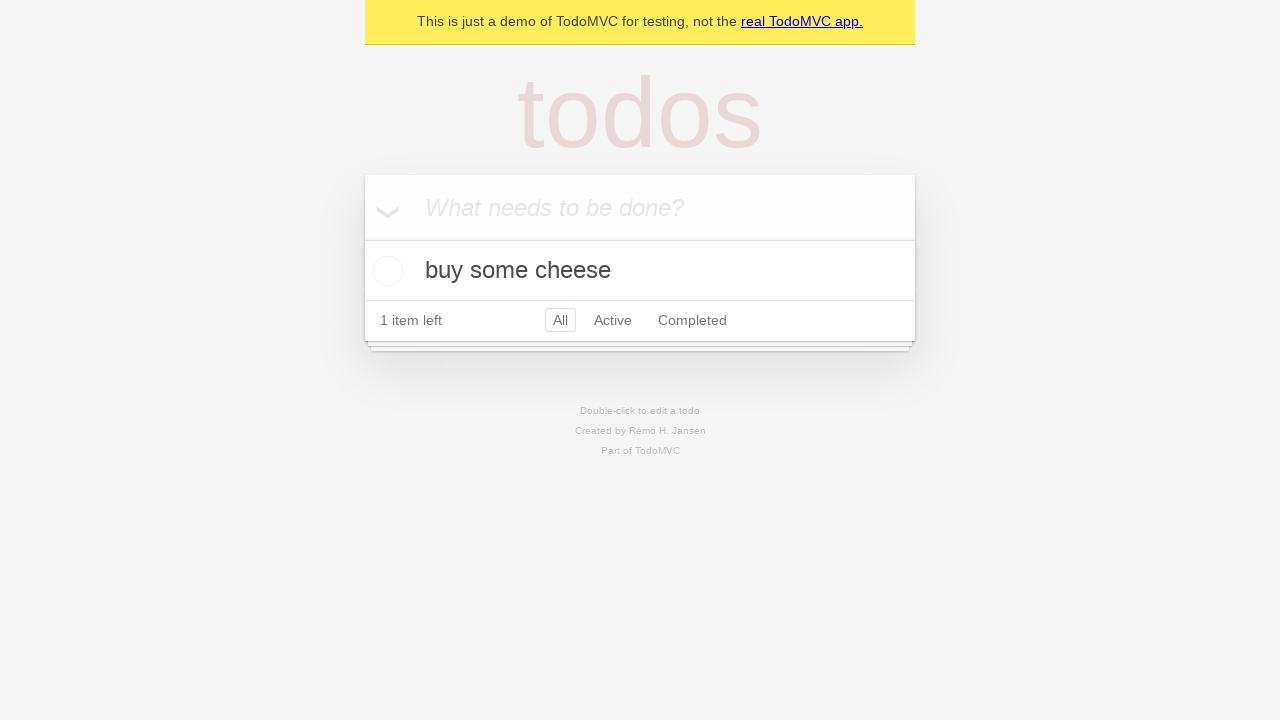